Tests JavaScript alert handling by clicking a button that triggers an alert, waiting for the alert to appear, and accepting it.

Starting URL: https://demoqa.com/alerts

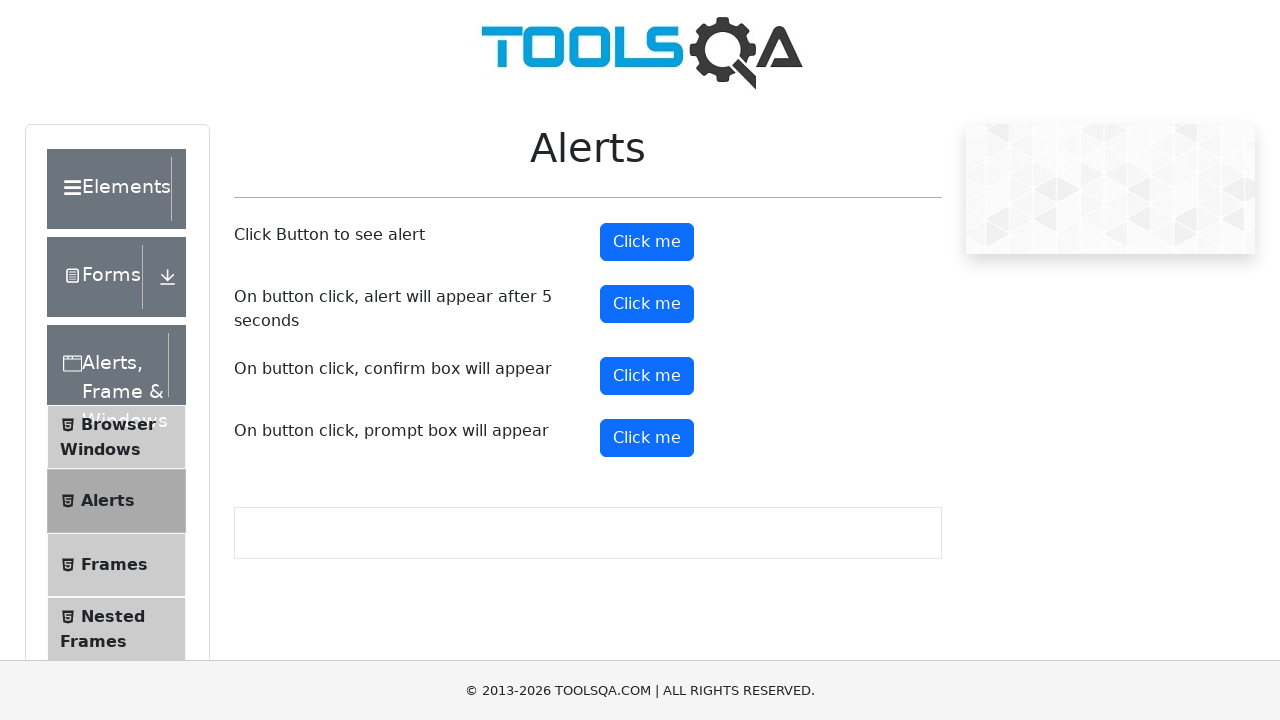

Waited for alert button to be present
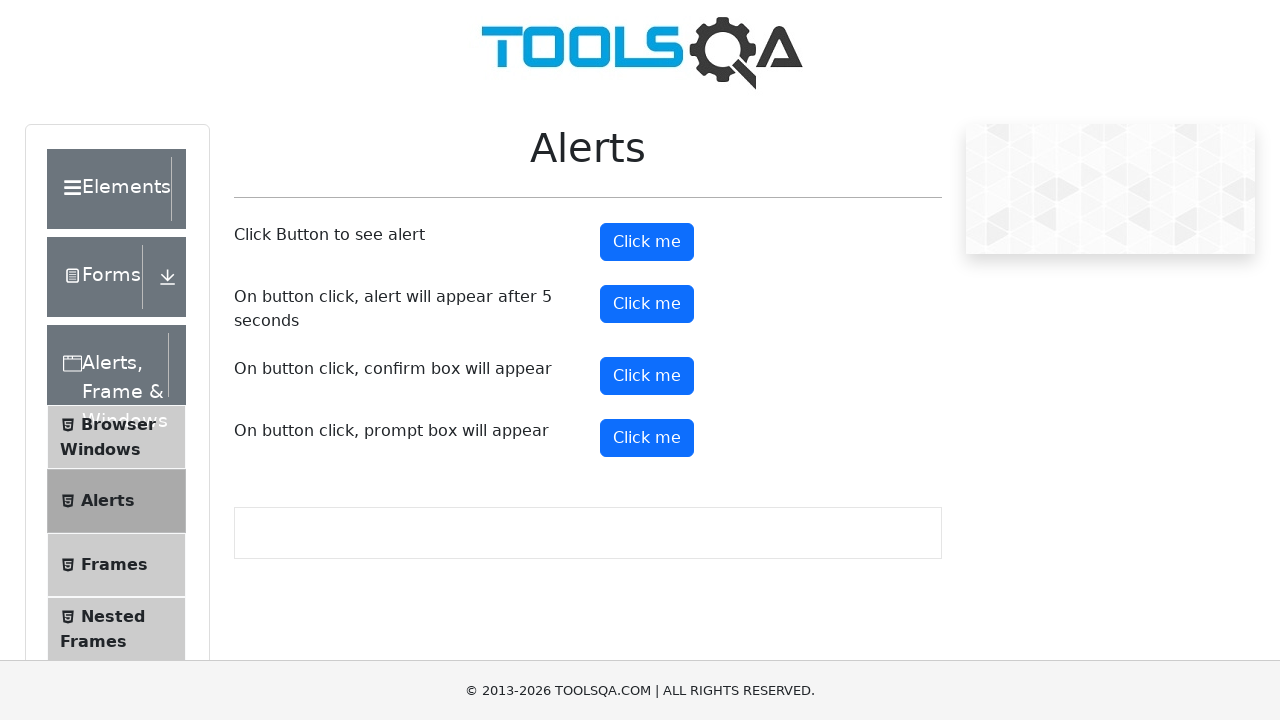

Clicked alert button at (647, 242) on #alertButton
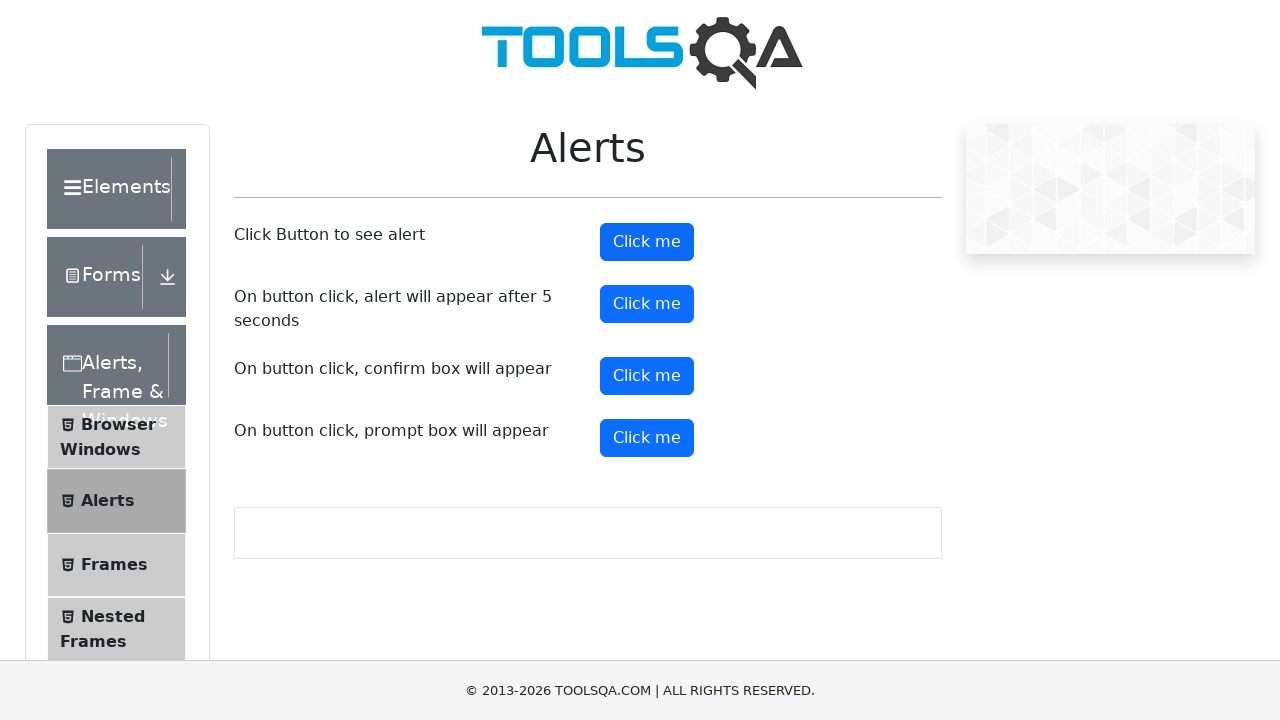

Set up dialog handler to accept alerts
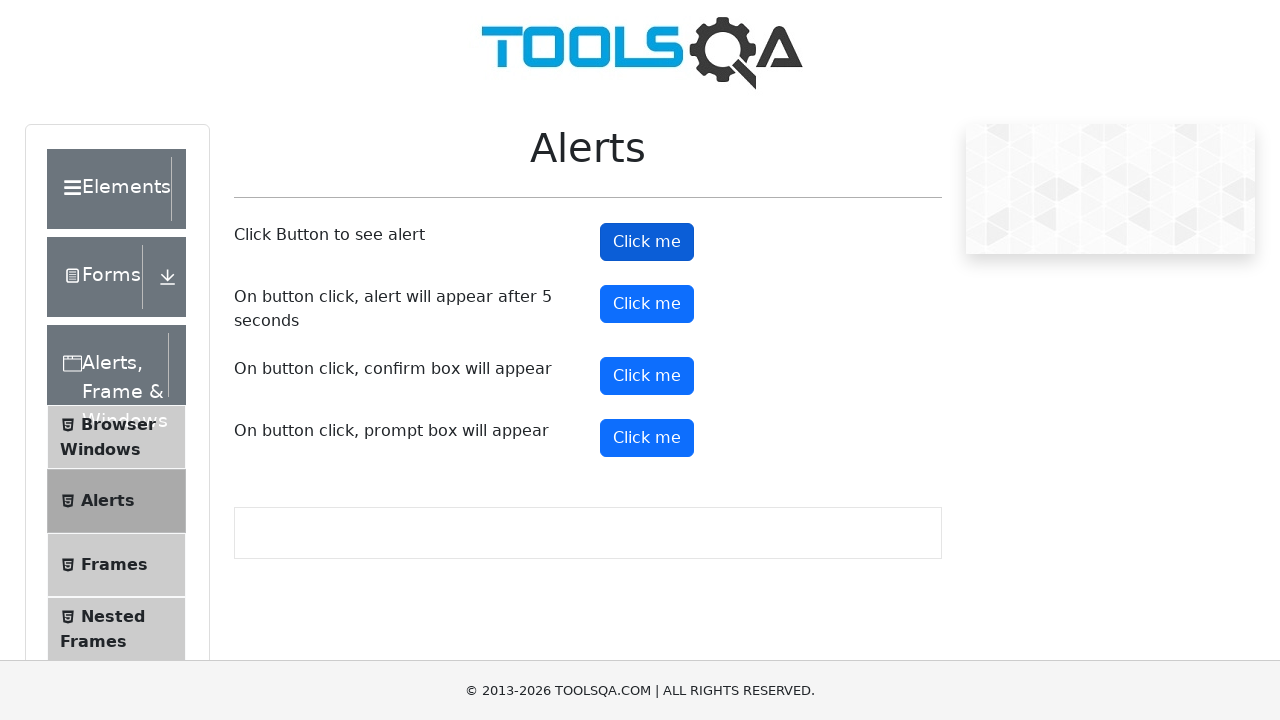

Clicked alert button again to trigger alert with handler in place at (647, 242) on #alertButton
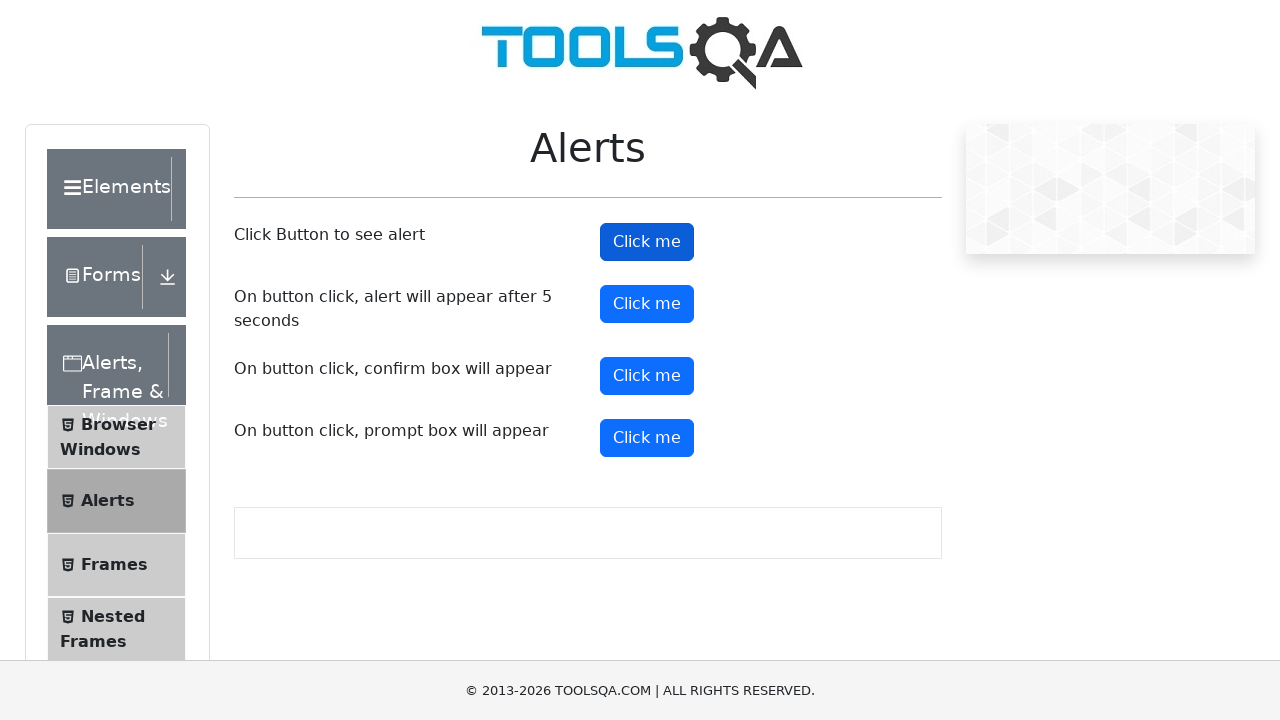

Waited 500ms to ensure alert was processed
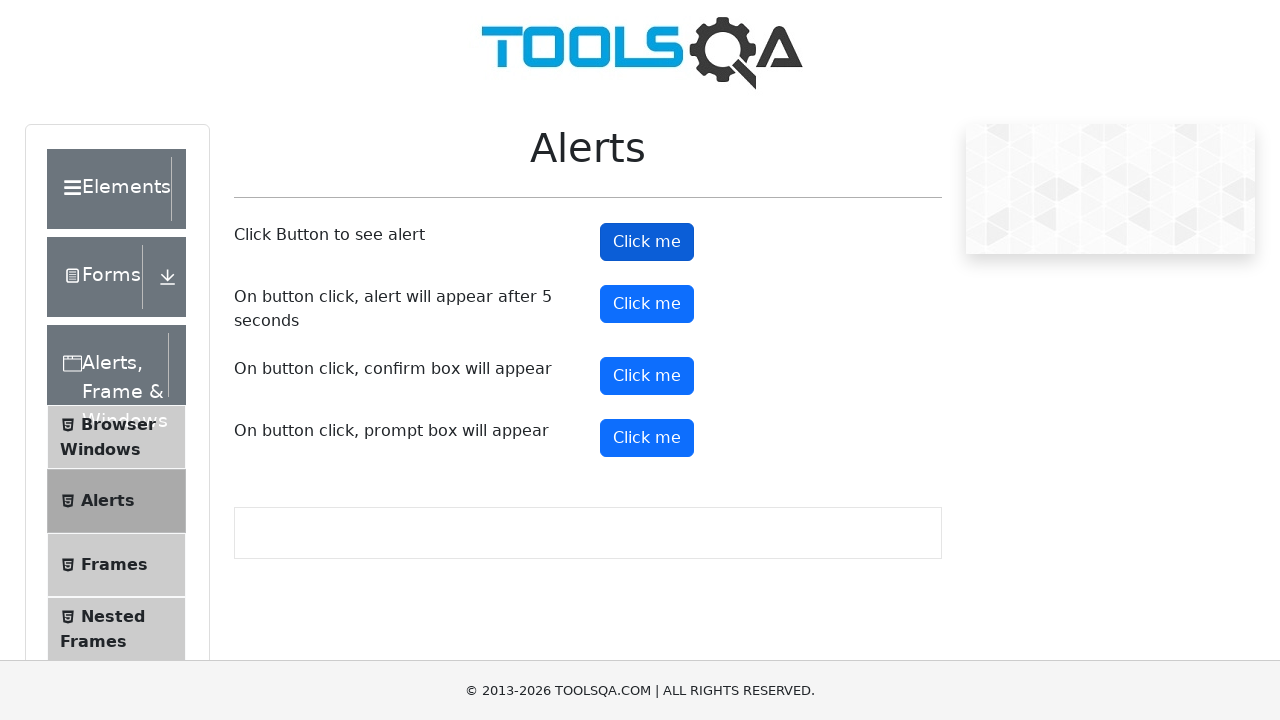

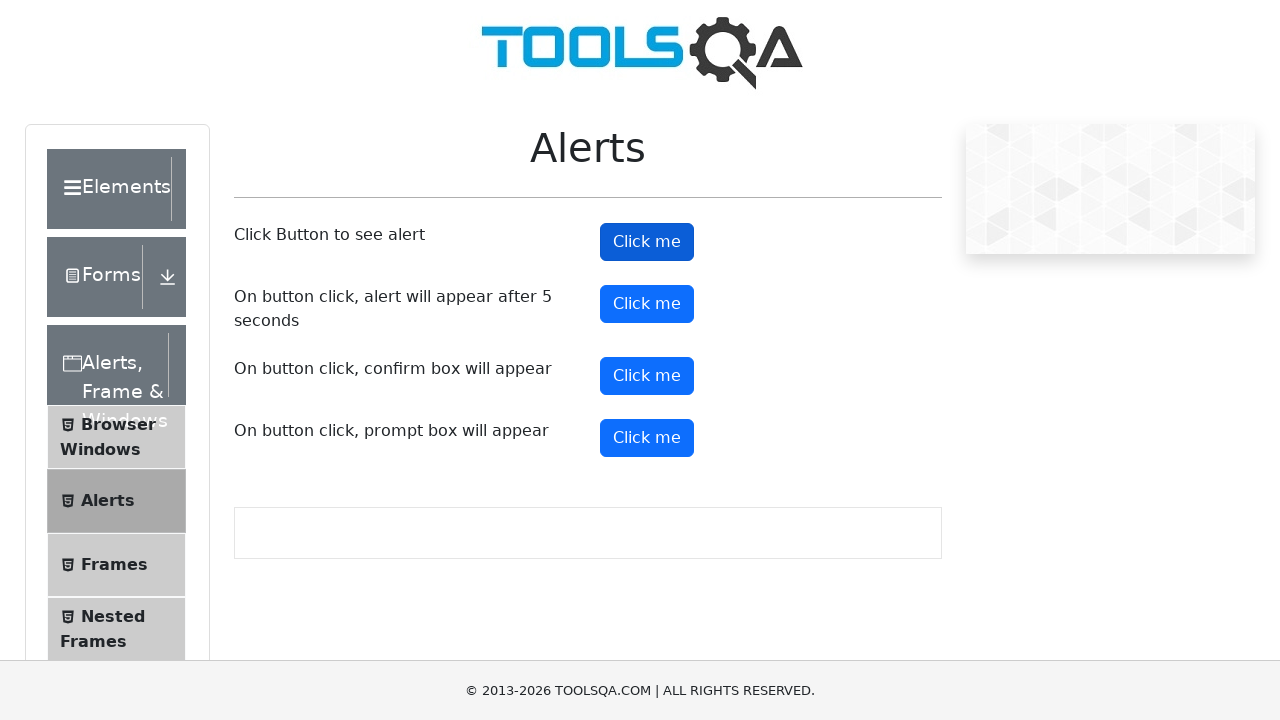